Tests tooltip functionality on jQuery UI demo page by switching to an iframe and verifying the tooltip attribute exists on an input element

Starting URL: https://jqueryui.com/tooltip/

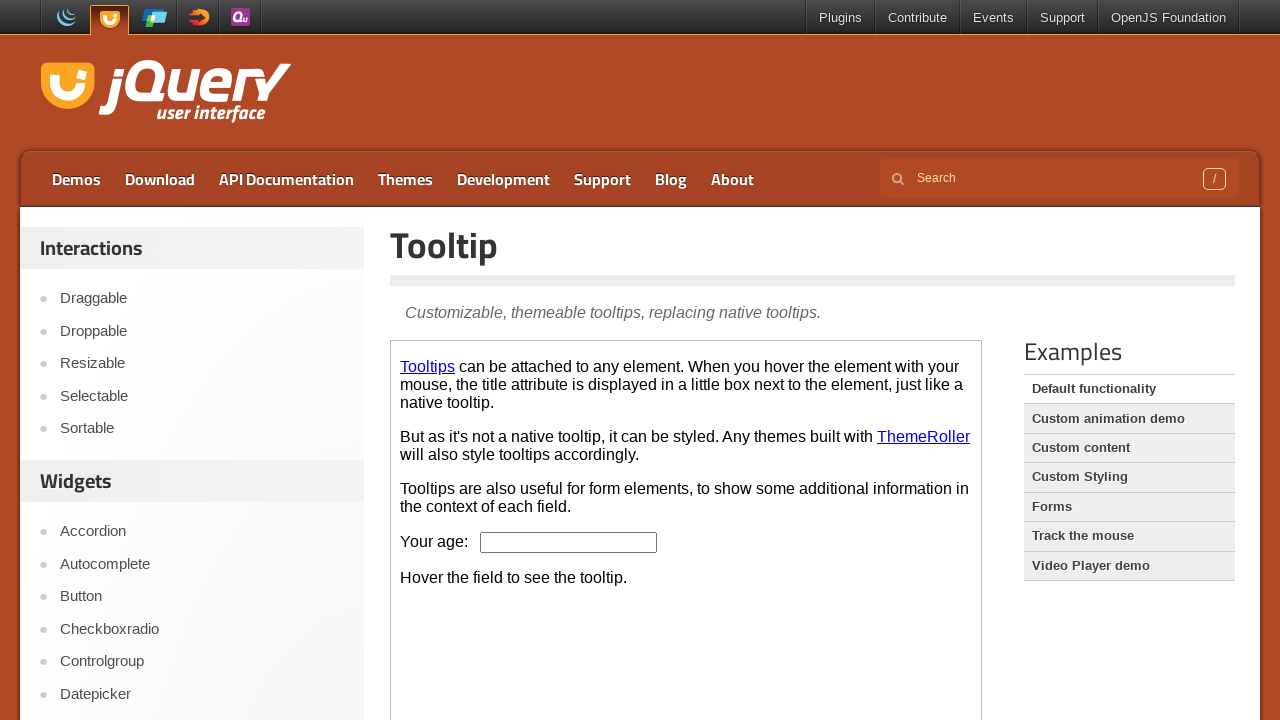

Located the first iframe on the jQuery UI tooltip demo page
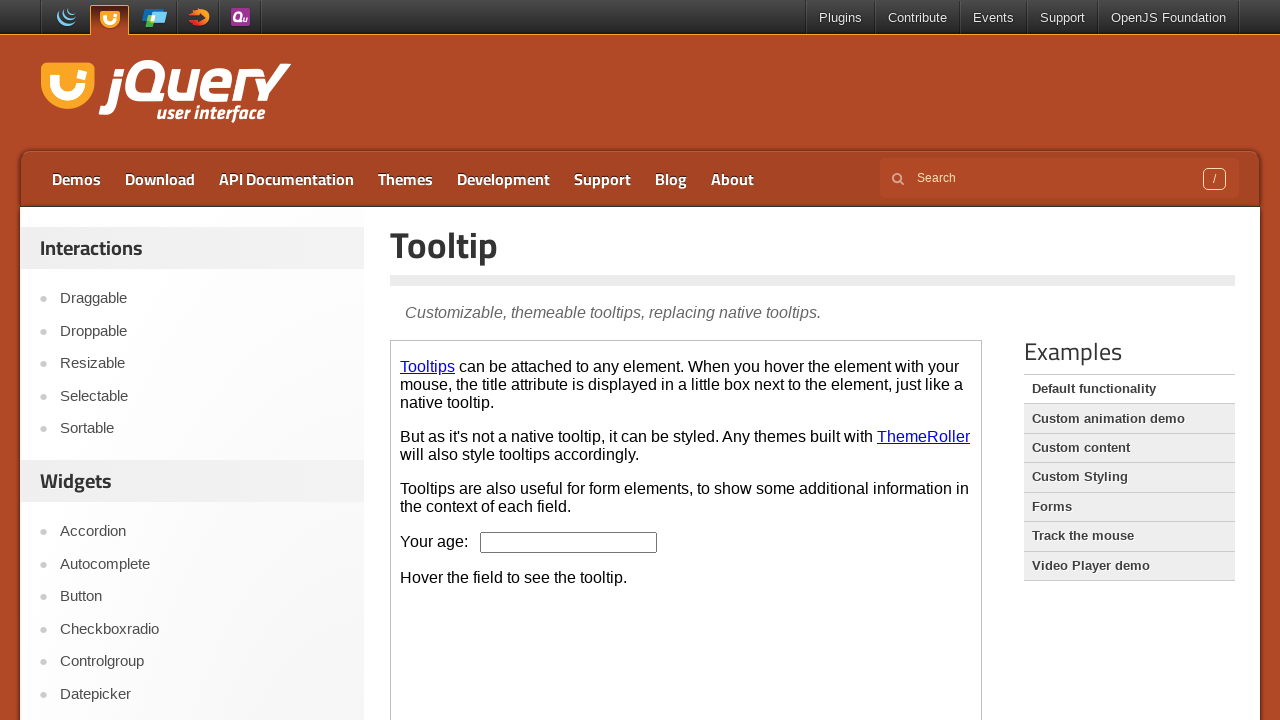

Located the age input field within the iframe
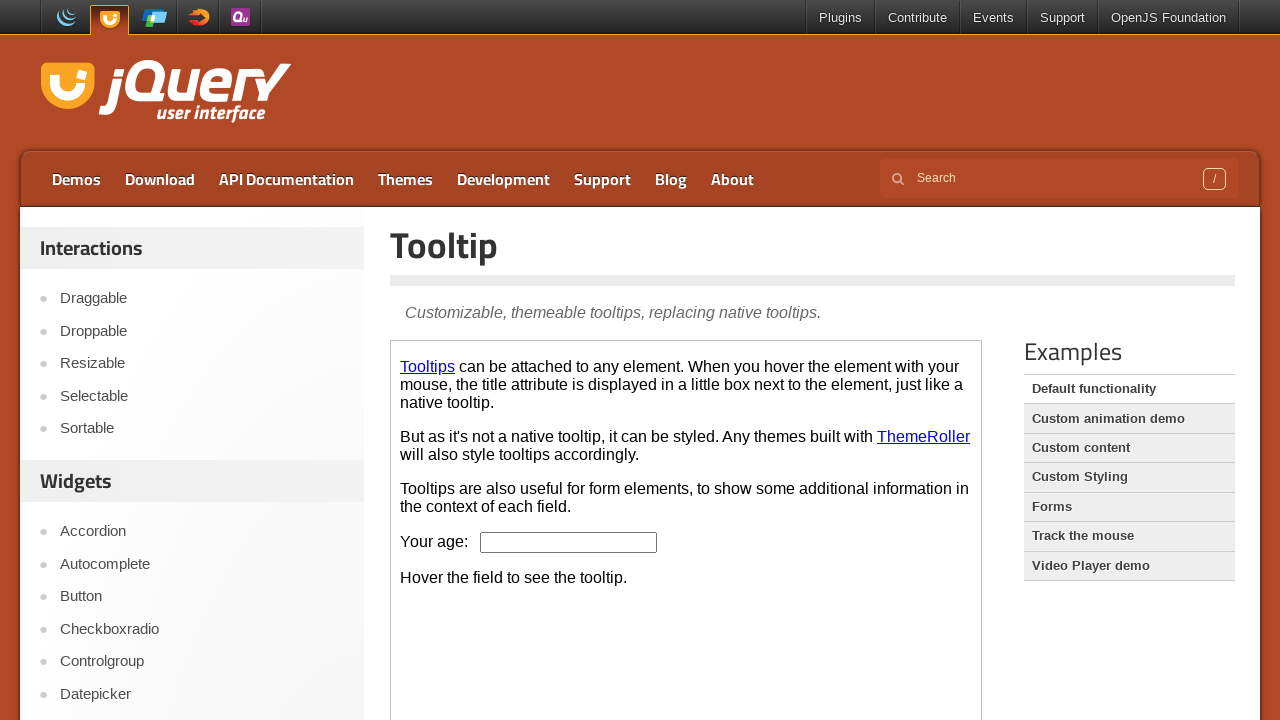

Age input field became visible within the iframe
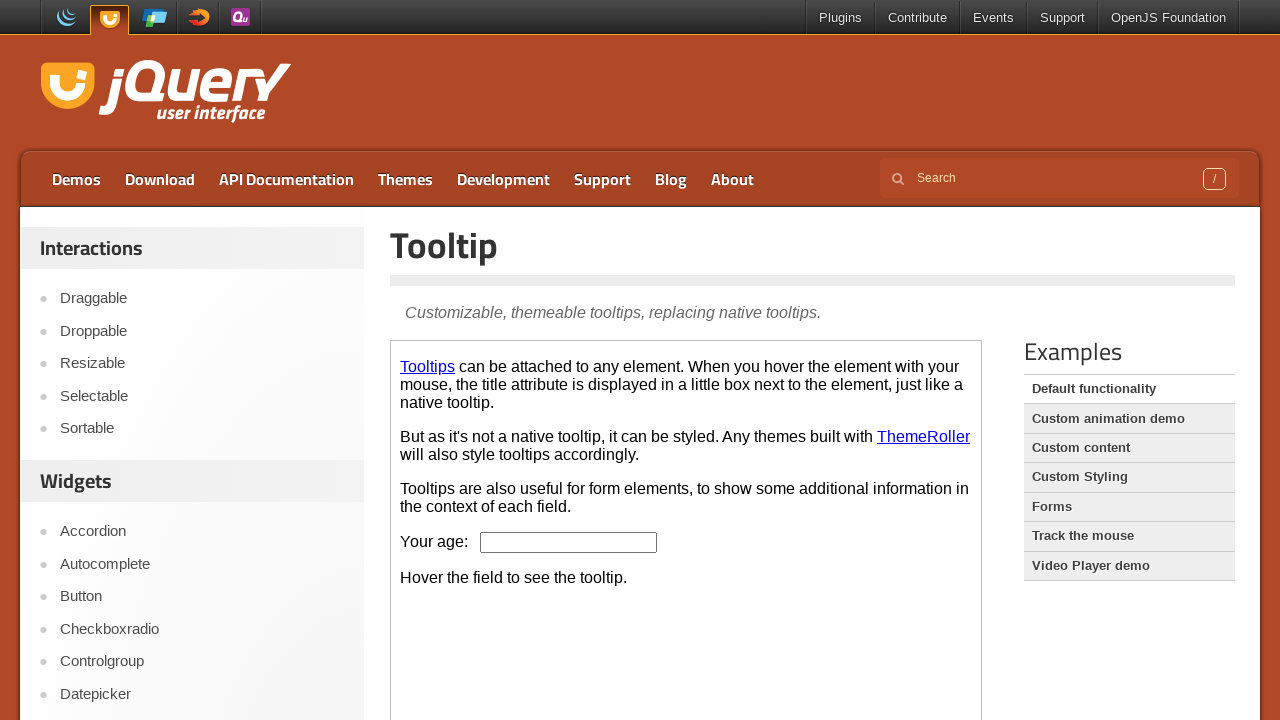

Retrieved tooltip attribute from age input: 'We ask for your age only for statistical purposes.'
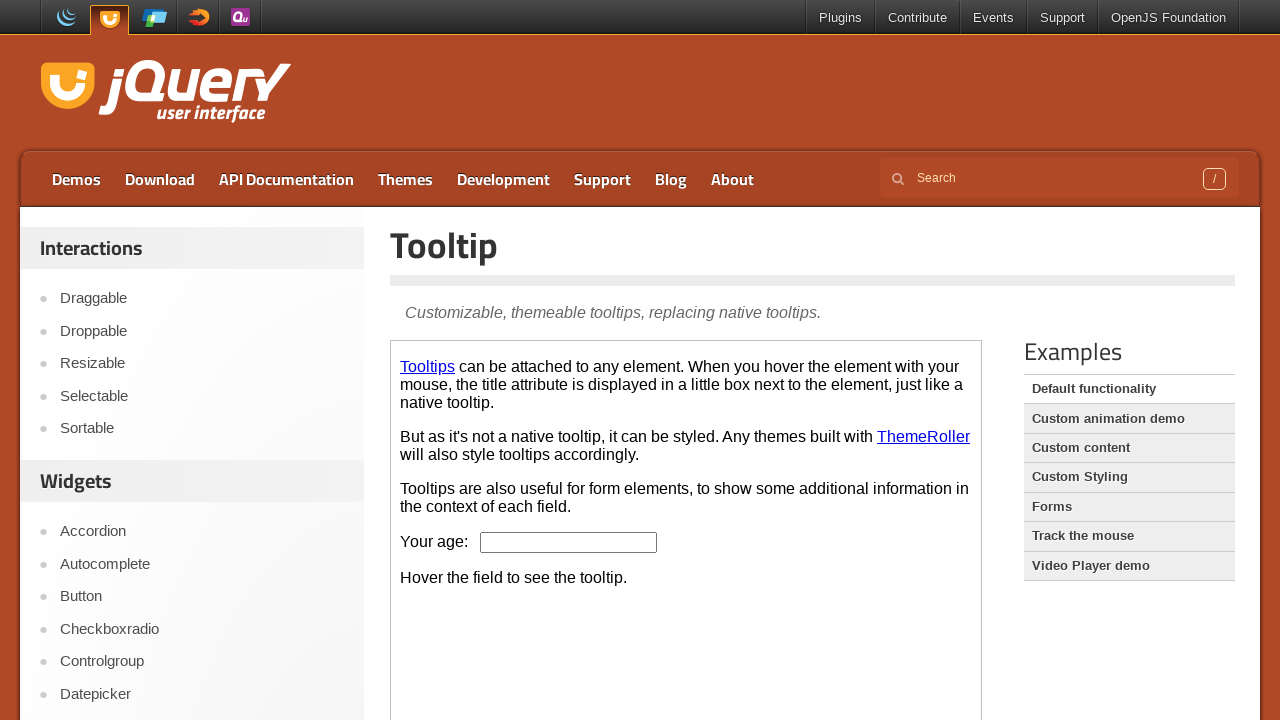

Hovered over the age input field to trigger tooltip display at (569, 542) on iframe >> nth=0 >> internal:control=enter-frame >> input#age
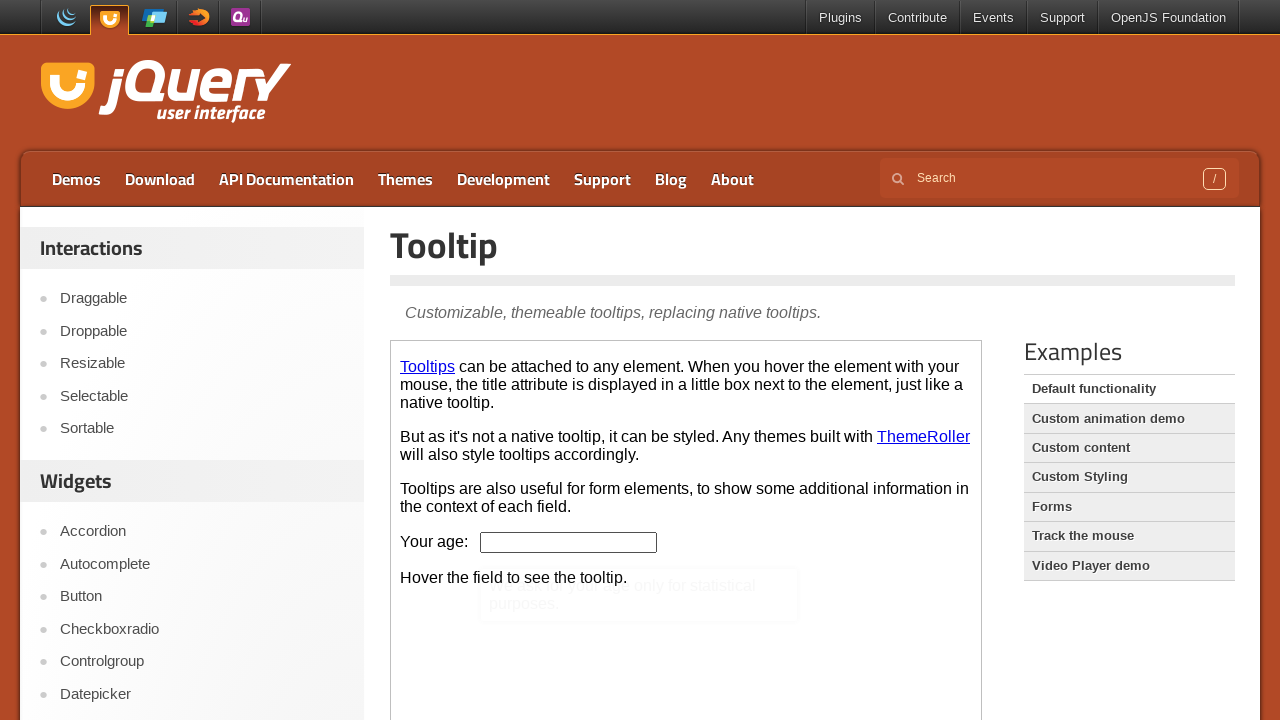

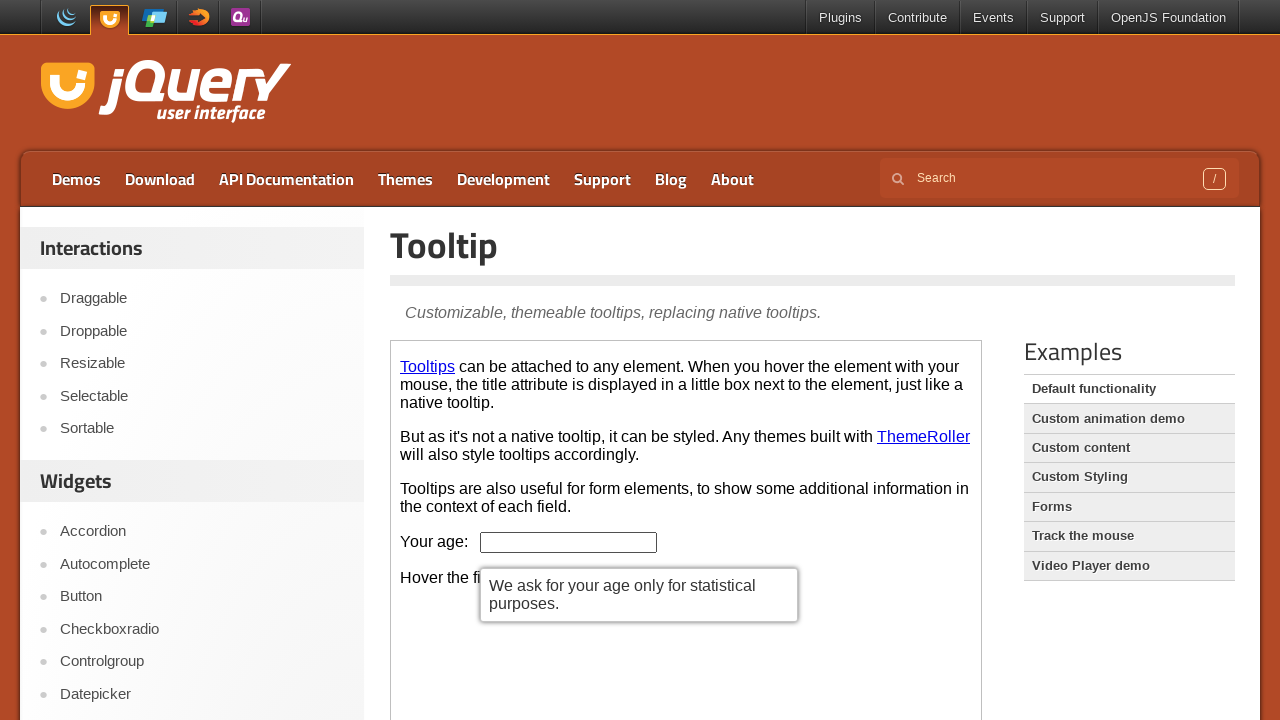